Tests an e-commerce vegetable cart by adding multiple items to cart, applying a promo code, and proceeding through checkout

Starting URL: https://rahulshettyacademy.com/seleniumPractise/#/

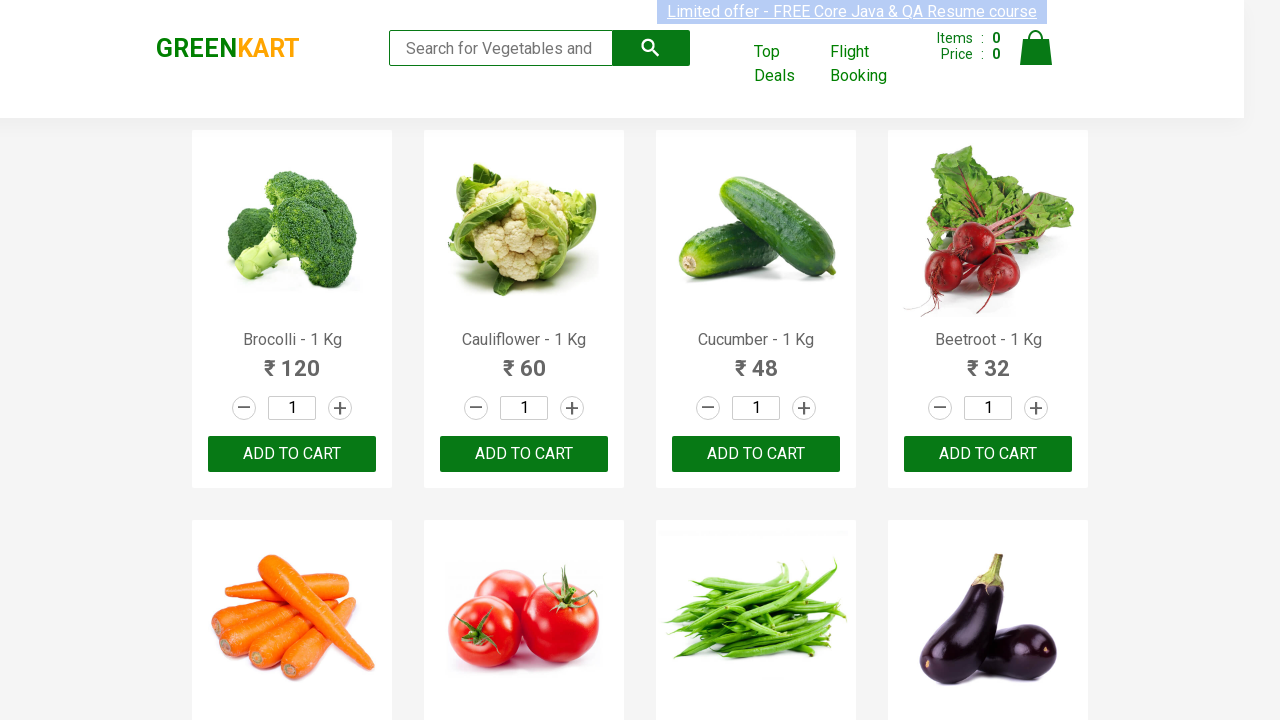

Waited for product names to load on vegetable cart page
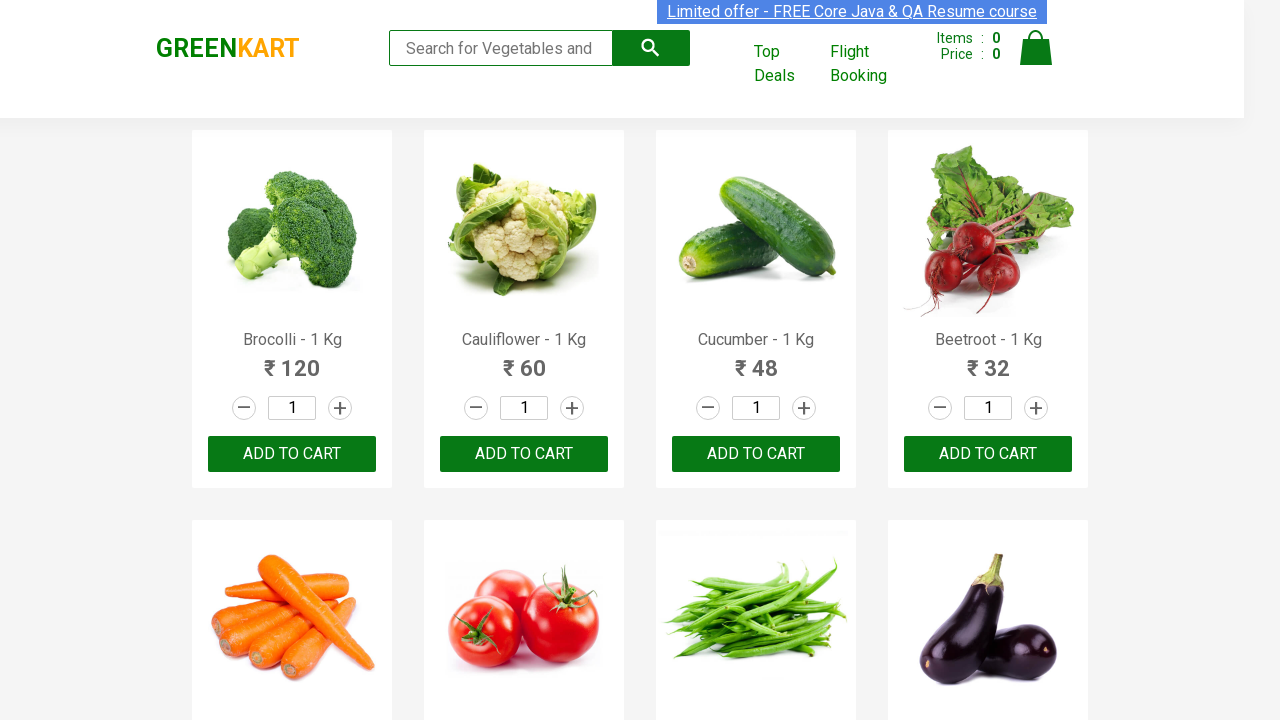

Retrieved all product name elements
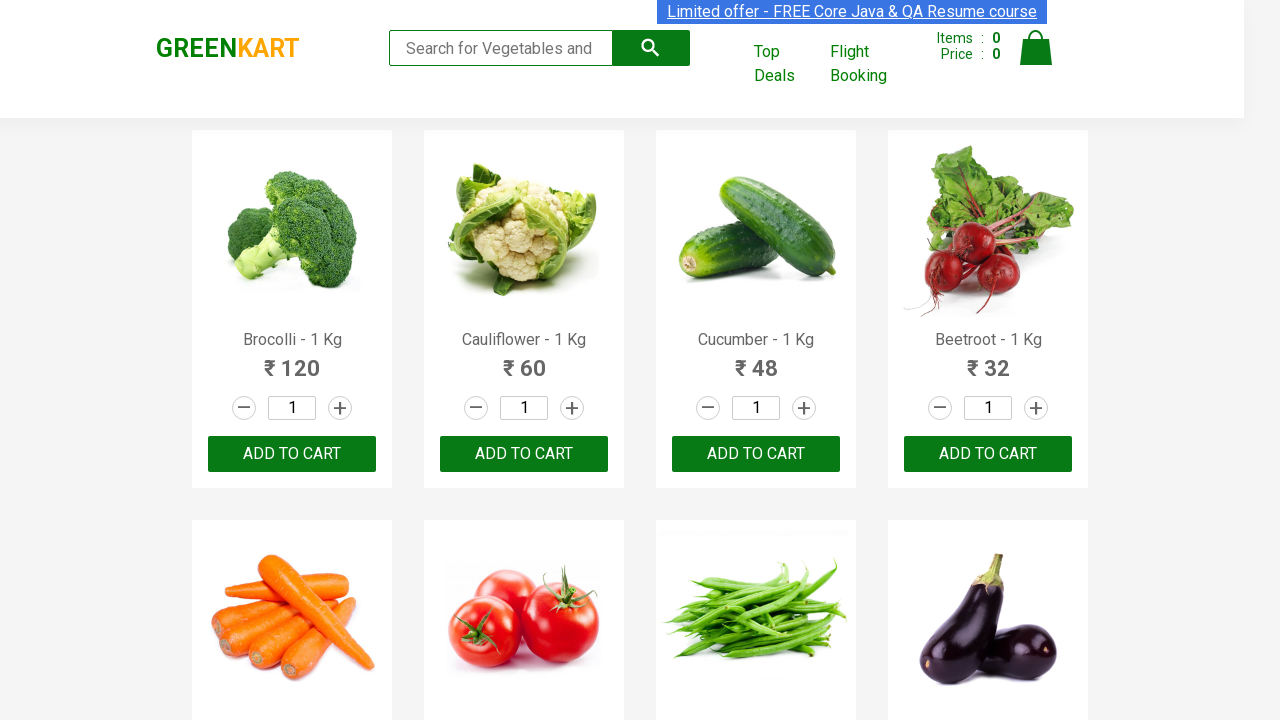

Retrieved all 'Add to Cart' buttons
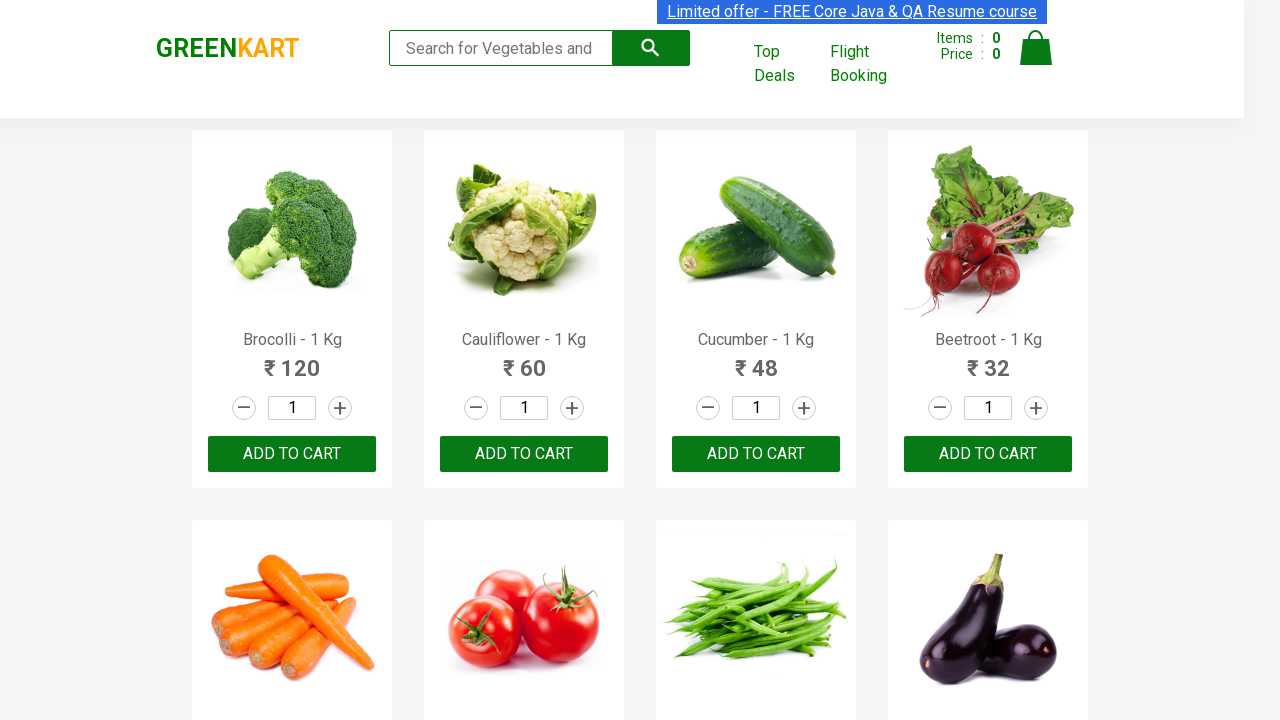

Added 'Brocolli' to cart at (292, 454) on div.product-action button >> nth=0
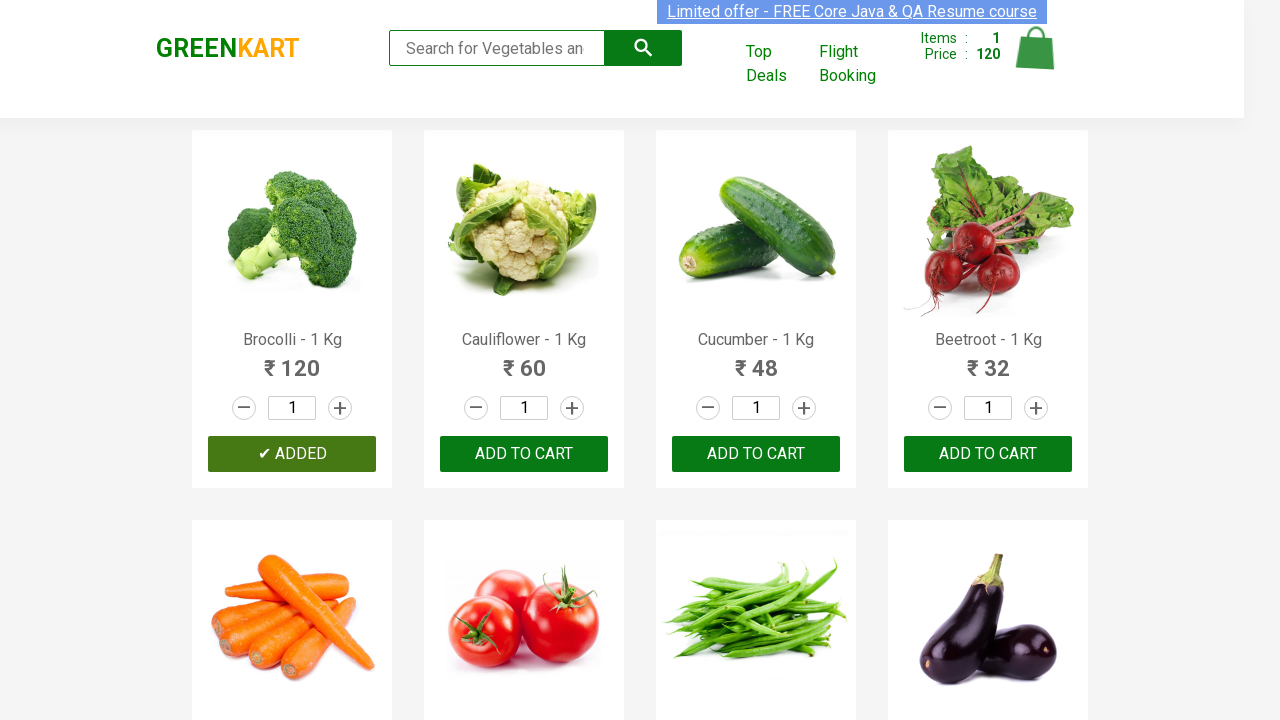

Added 'Capsicum' to cart at (292, 360) on div.product-action button >> nth=8
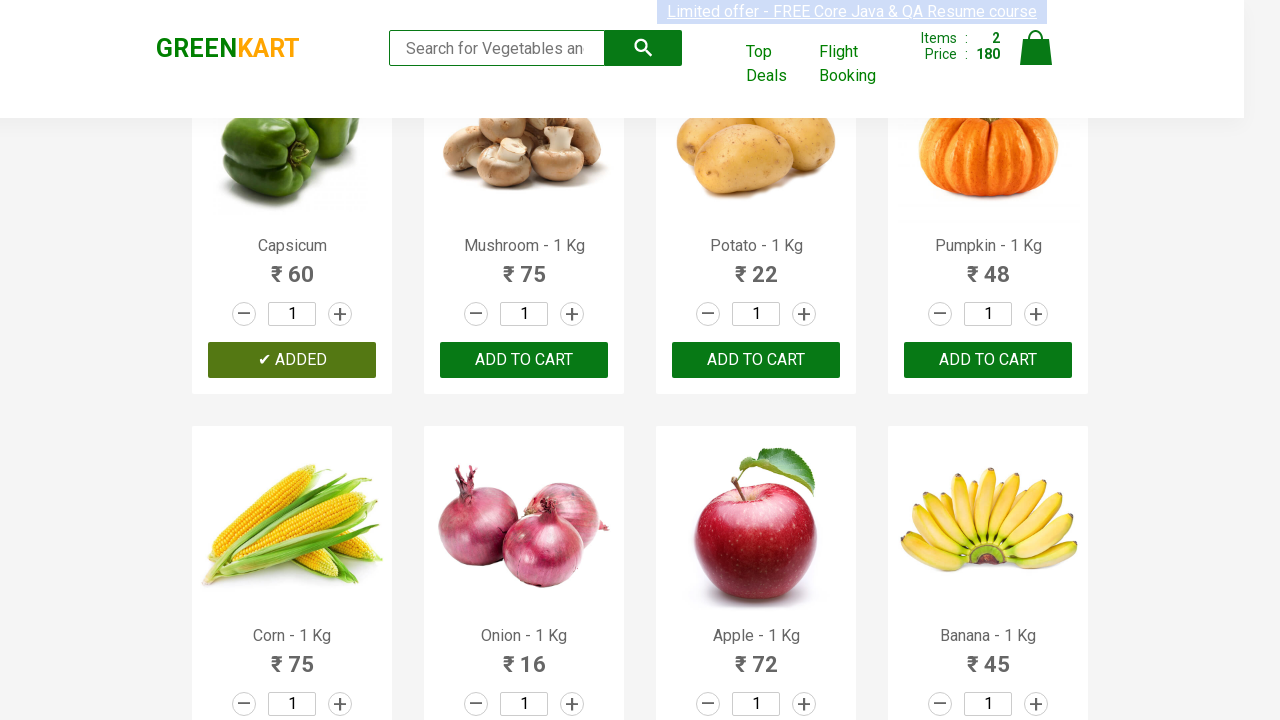

Added 'Apple' to cart at (756, 360) on div.product-action button >> nth=14
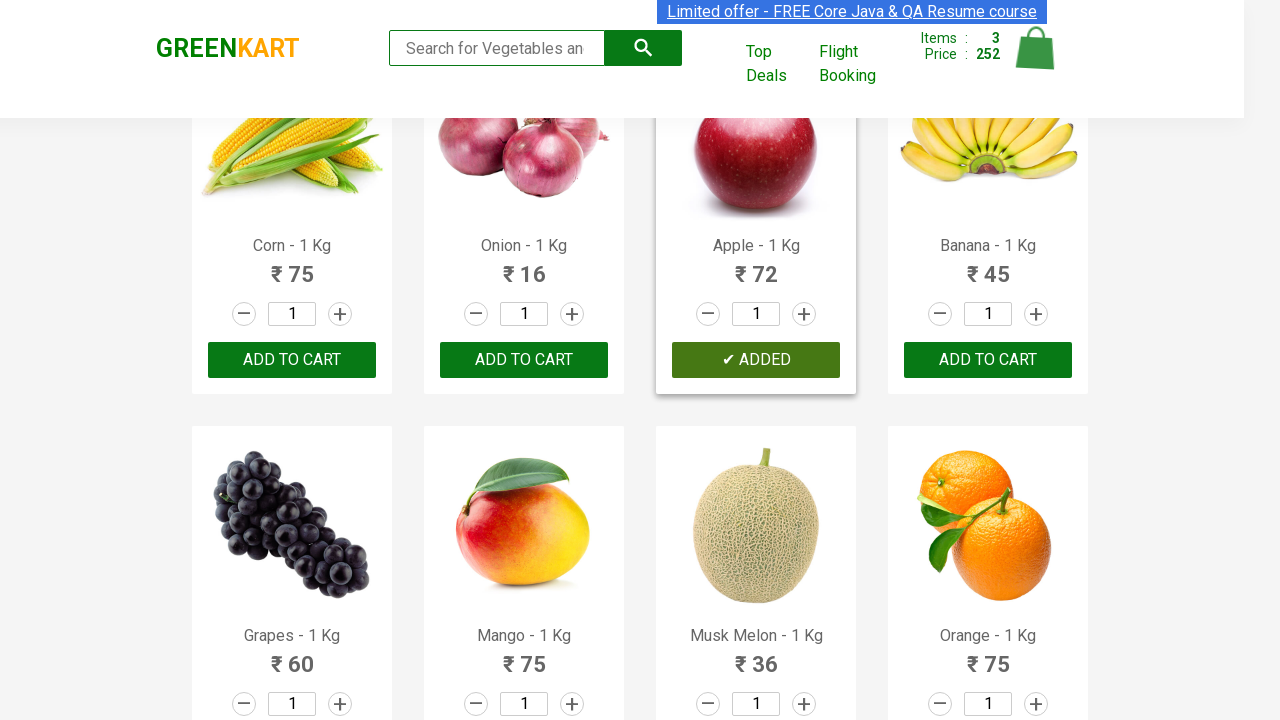

Added 'Grapes' to cart at (292, 360) on div.product-action button >> nth=16
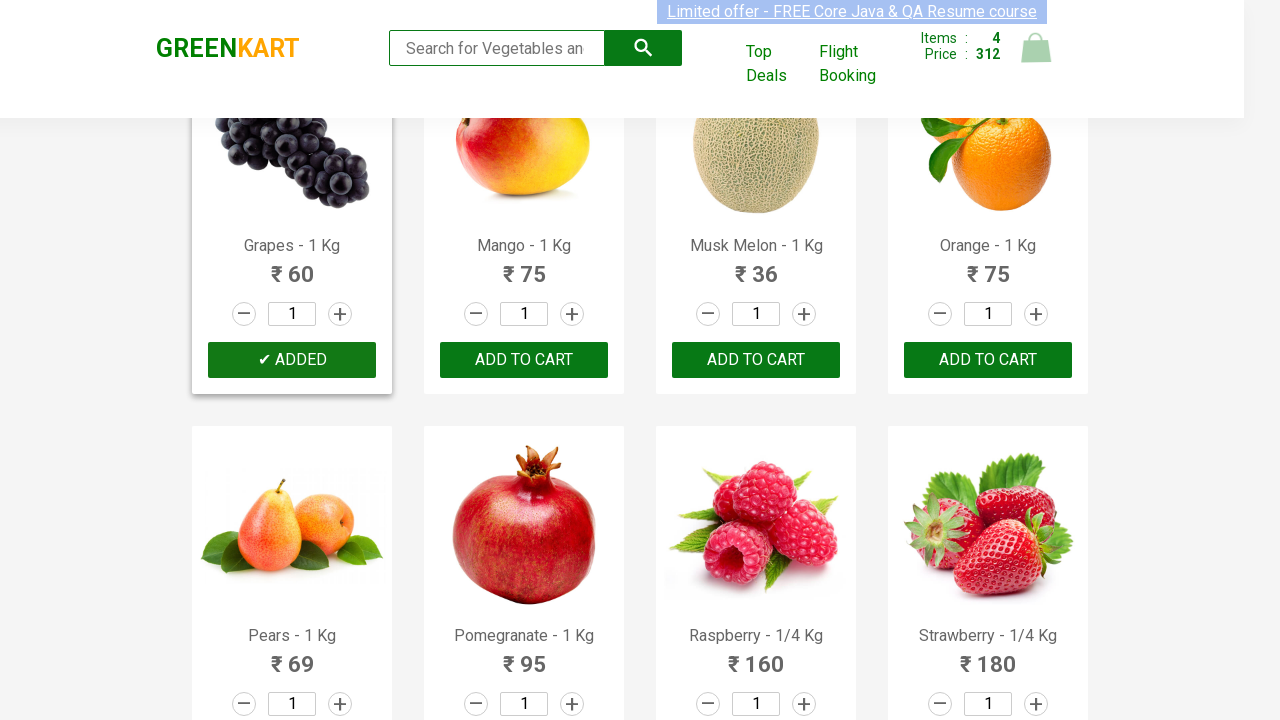

Clicked cart icon to view cart at (1036, 48) on img[alt='Cart']
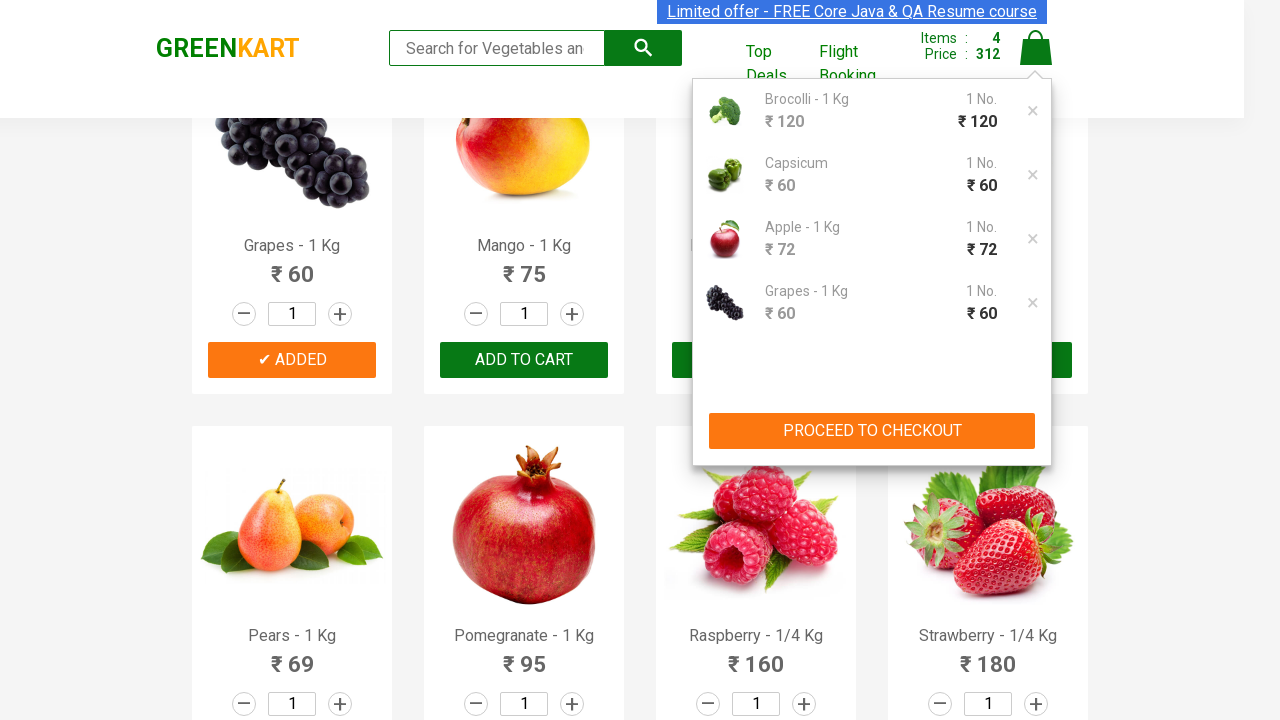

Clicked 'Proceed to Checkout' button at (872, 431) on xpath=//button[contains(text(),'PROCEED TO CHECKOUT')]
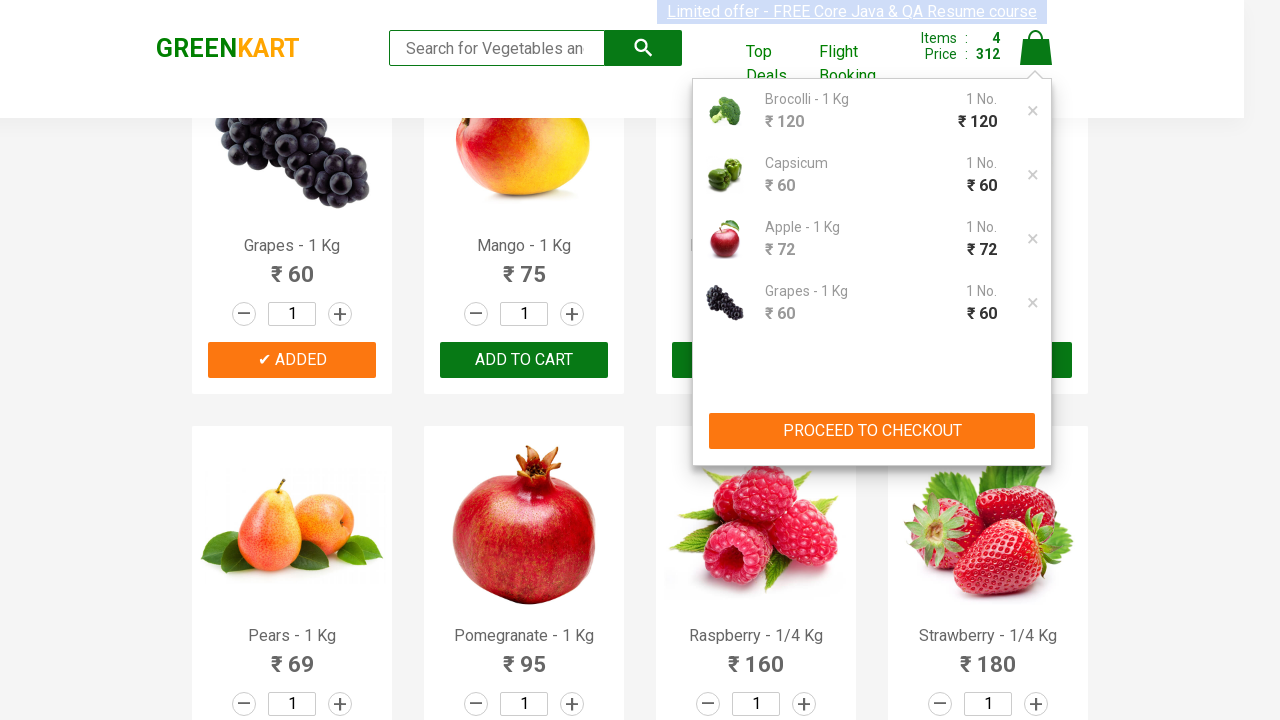

Promo code input field is now visible
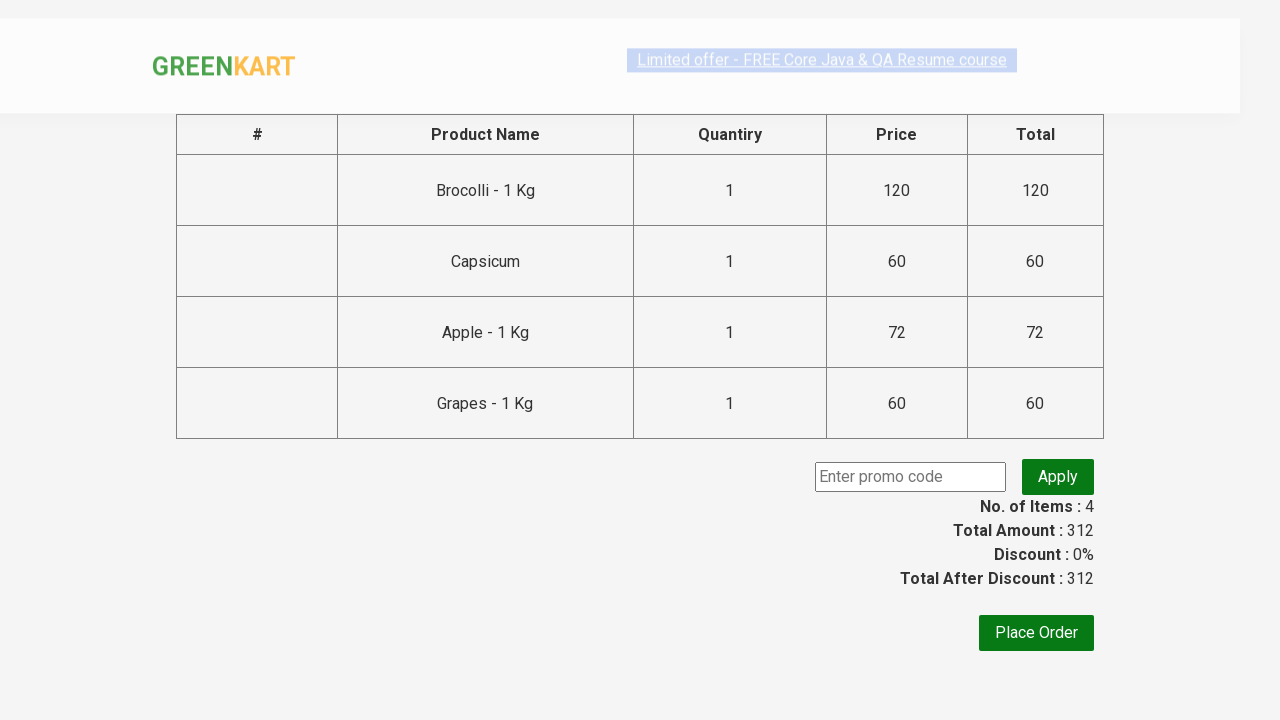

Entered promo code 'rahulshettyacademy' in promo code field on input.promoCode
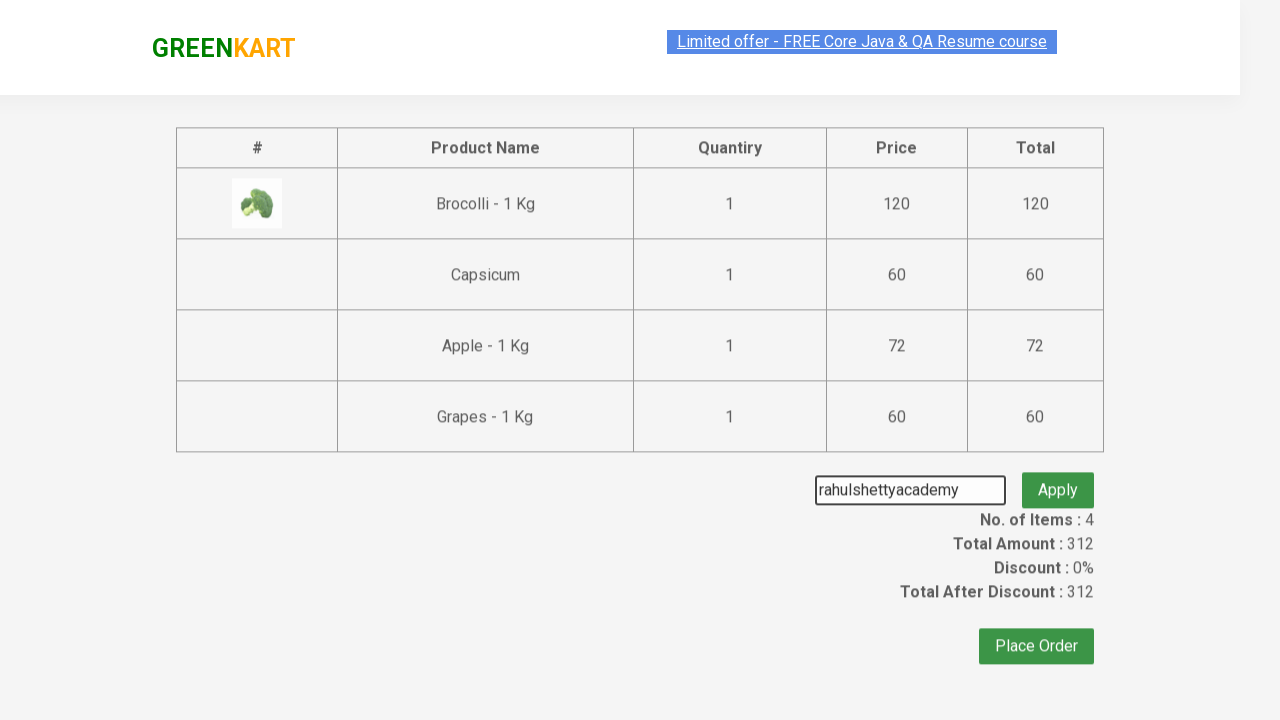

Clicked 'Apply' button to apply promo code at (1058, 477) on button.promoBtn
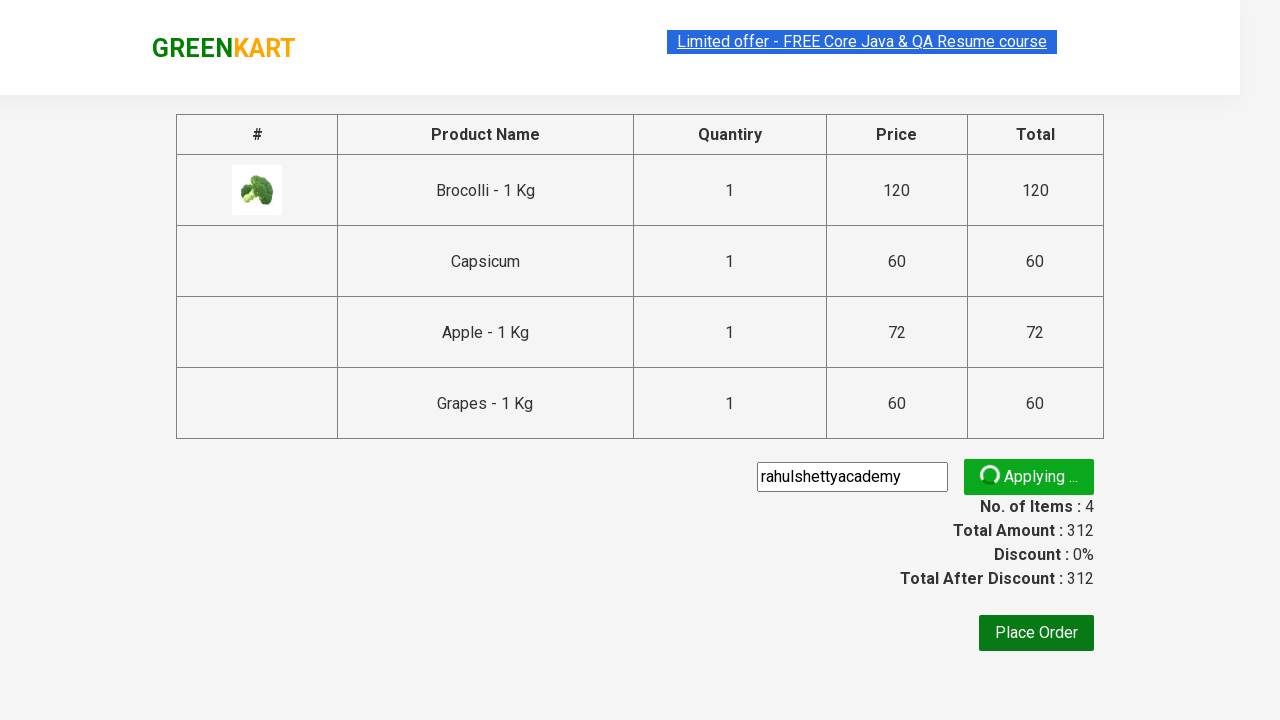

Promo code confirmation message appeared
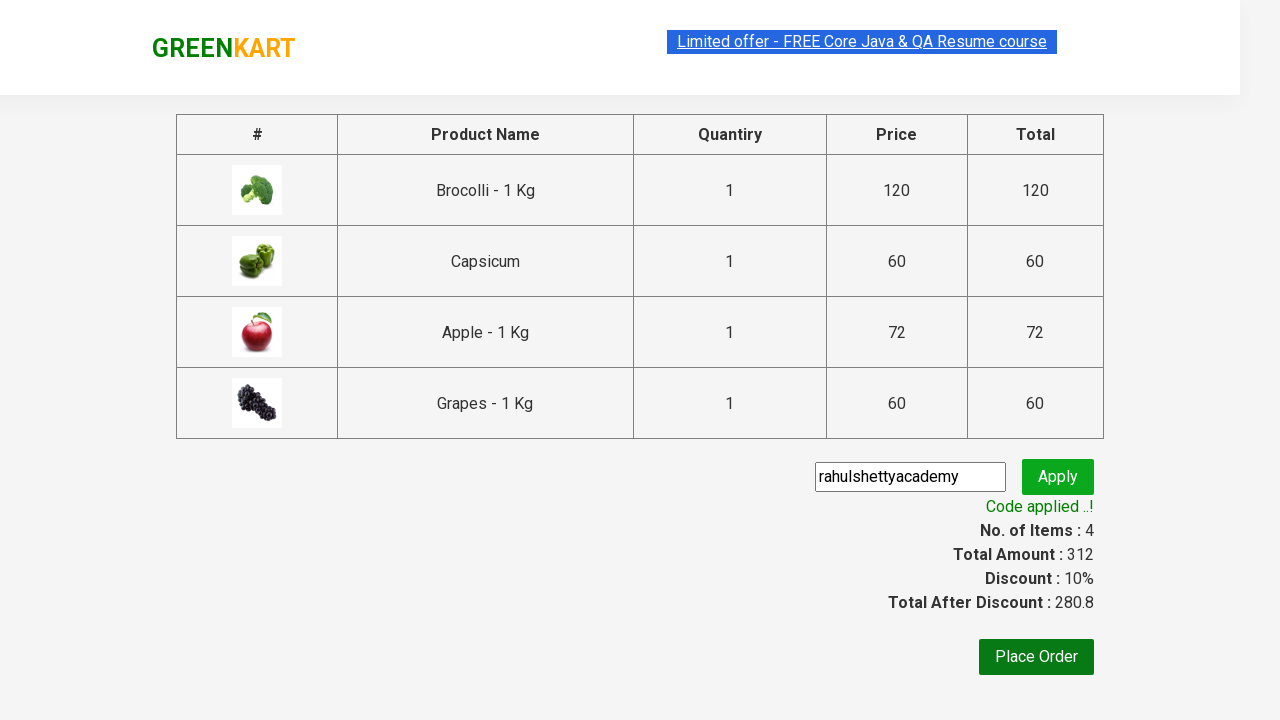

Clicked 'Place Order' button to complete checkout at (1036, 657) on xpath=//button[contains(text(),'Place Order')]
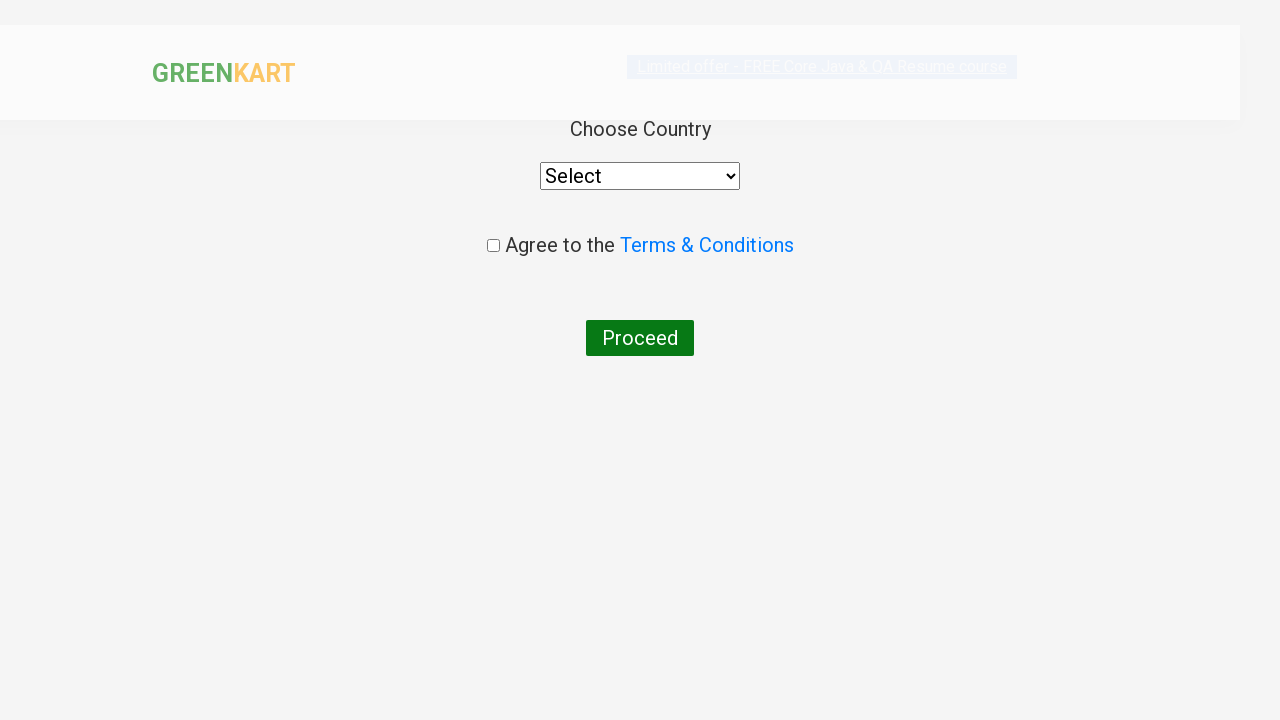

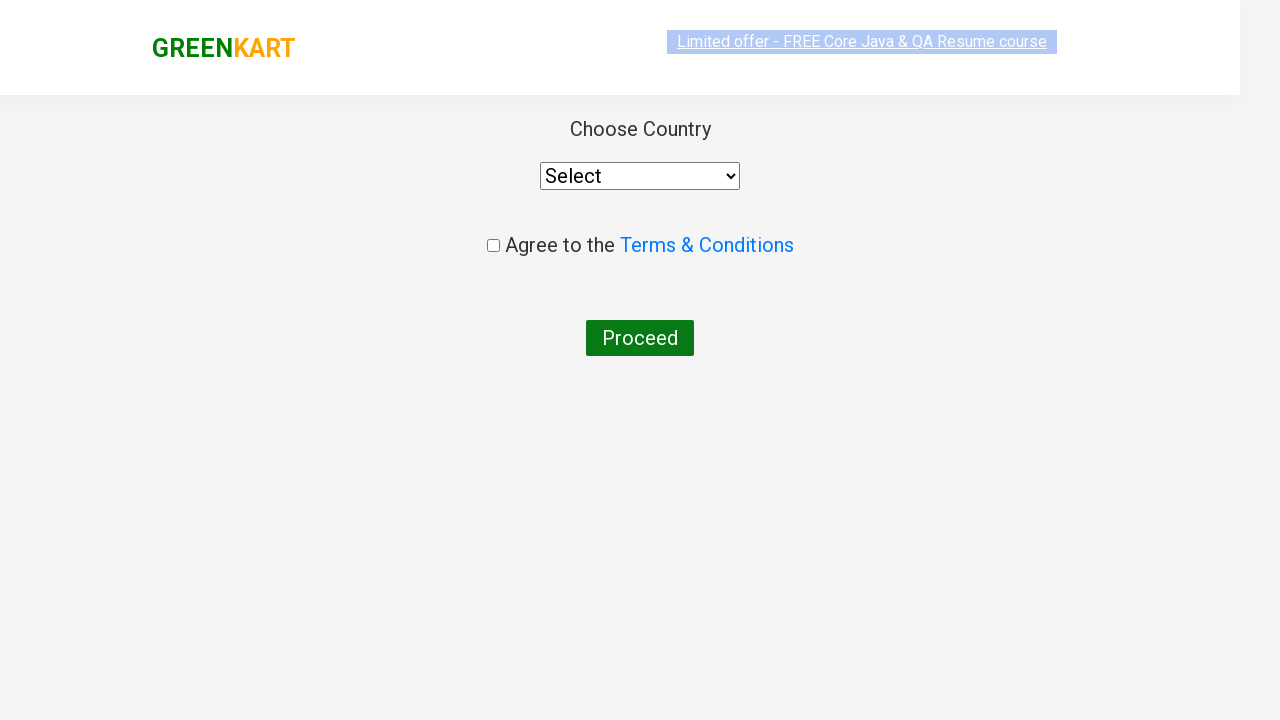